Tests right-click functionality on a button element and verifies the success message appears

Starting URL: https://demoqa.com/buttons

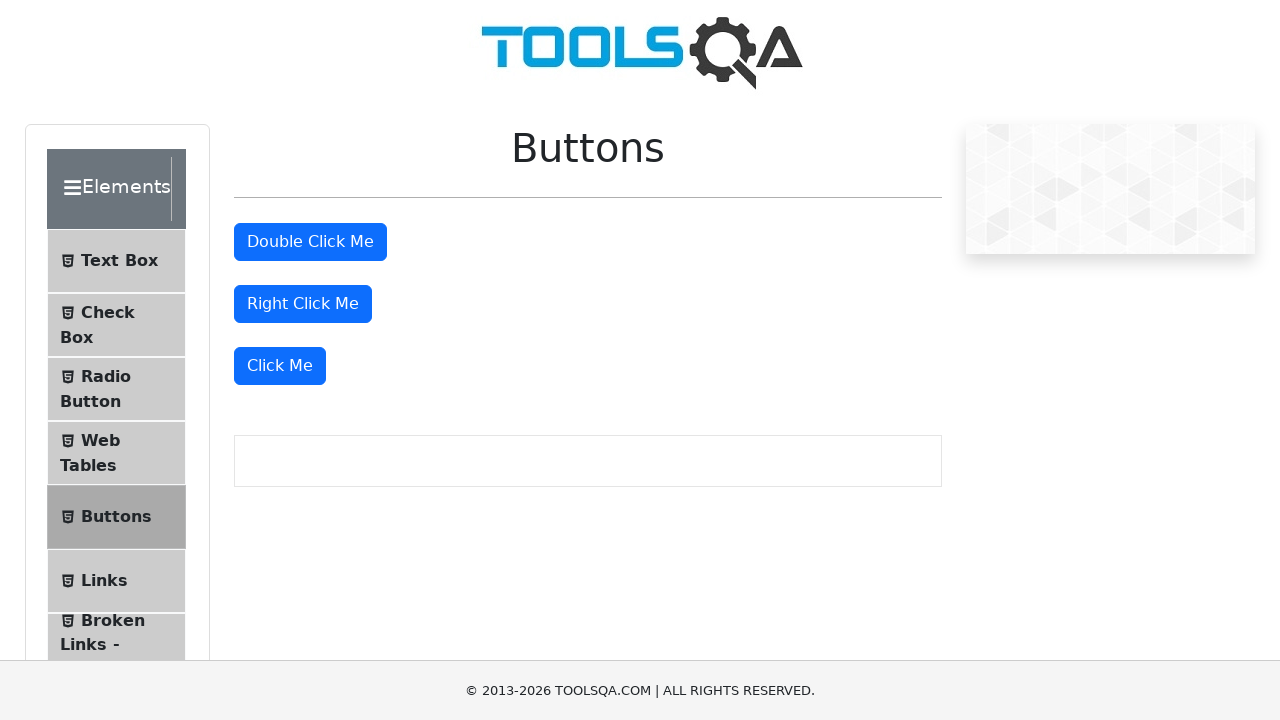

Located the right-click button element
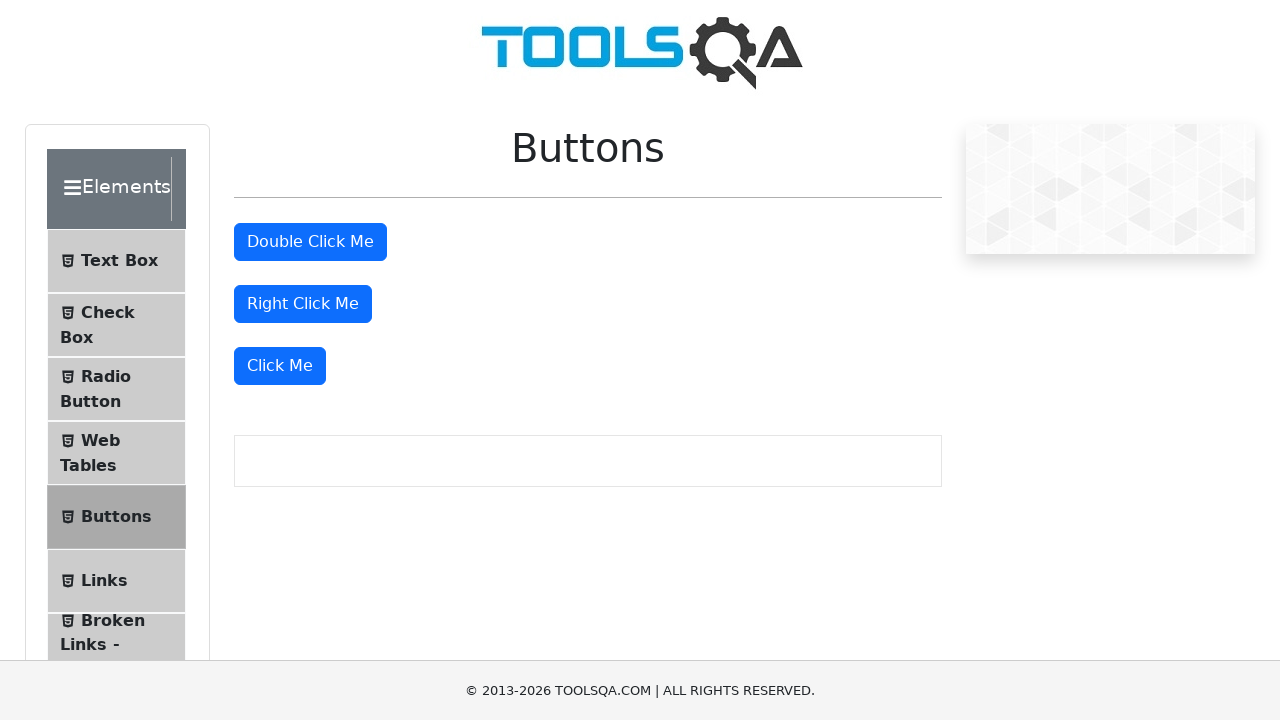

Performed right-click action on the button at (303, 304) on button#rightClickBtn
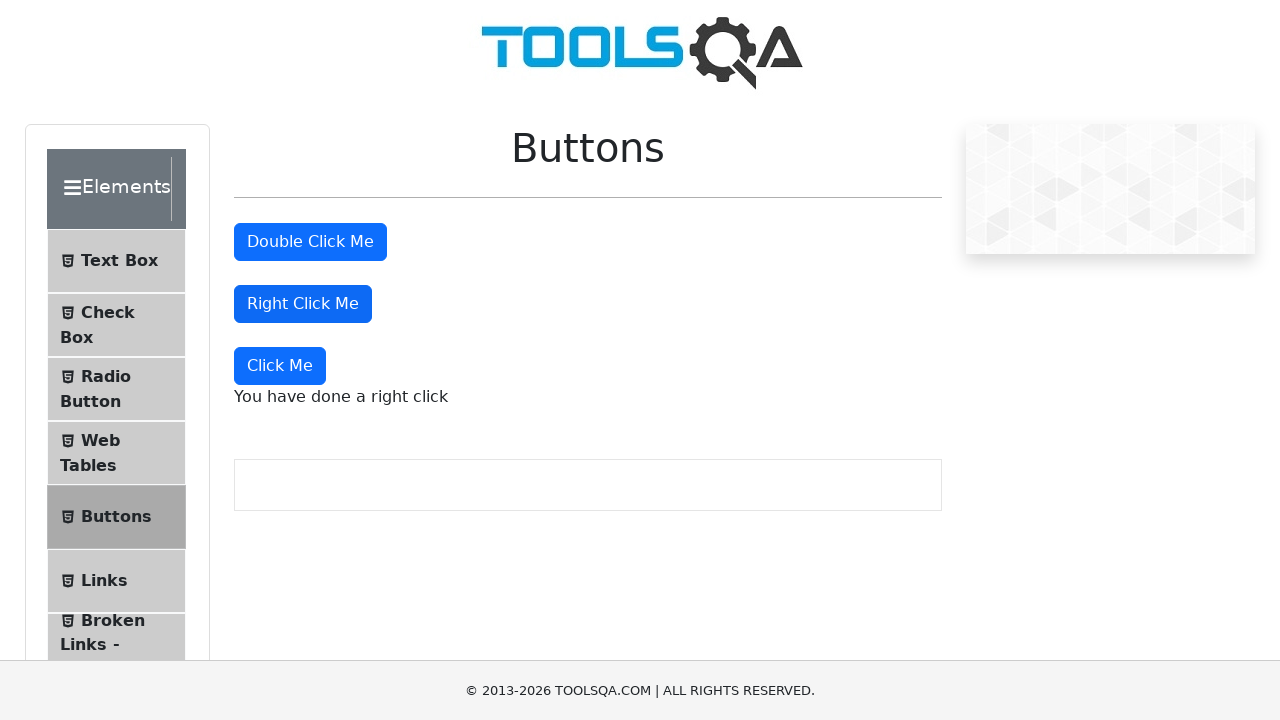

Located the success message element
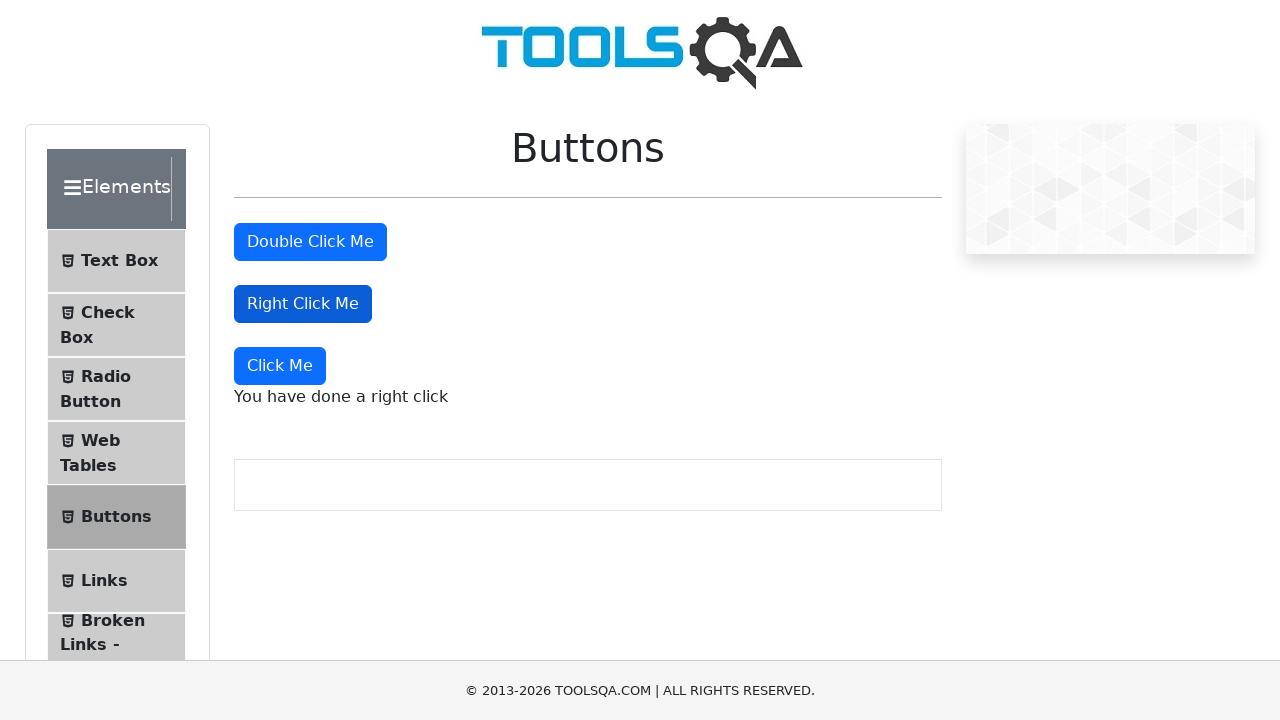

Verified success message displays 'You have done a right click'
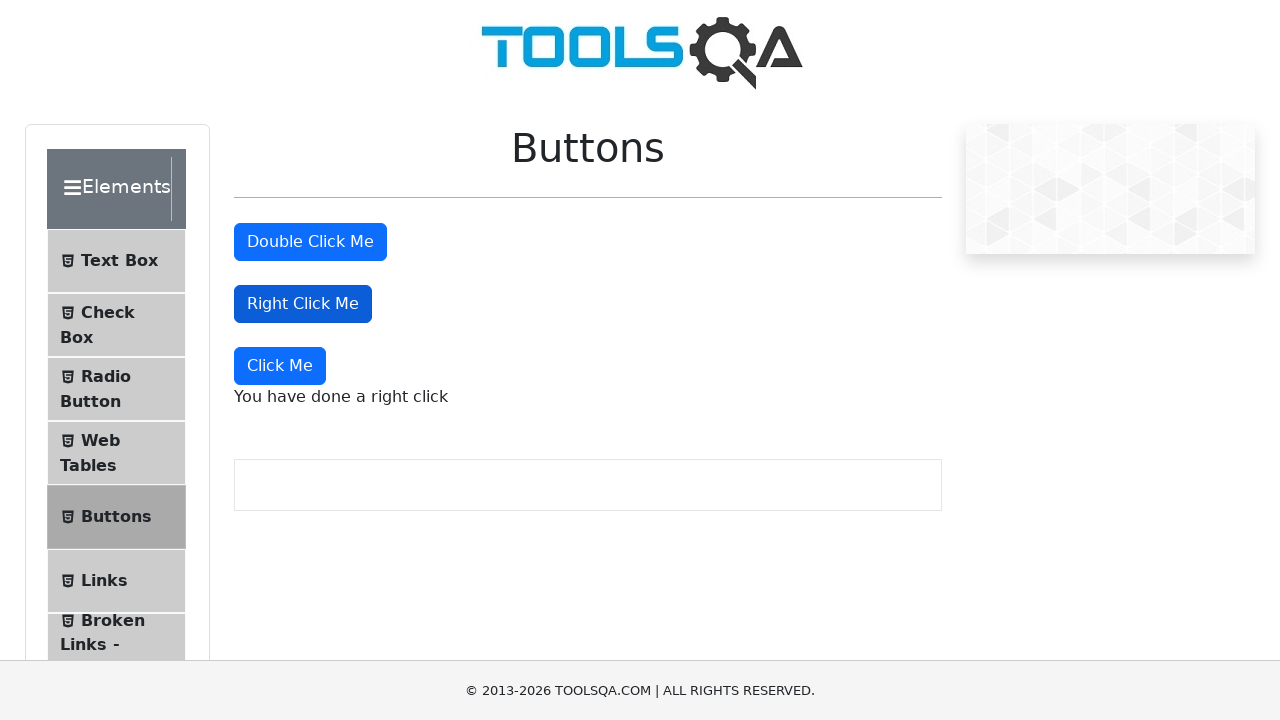

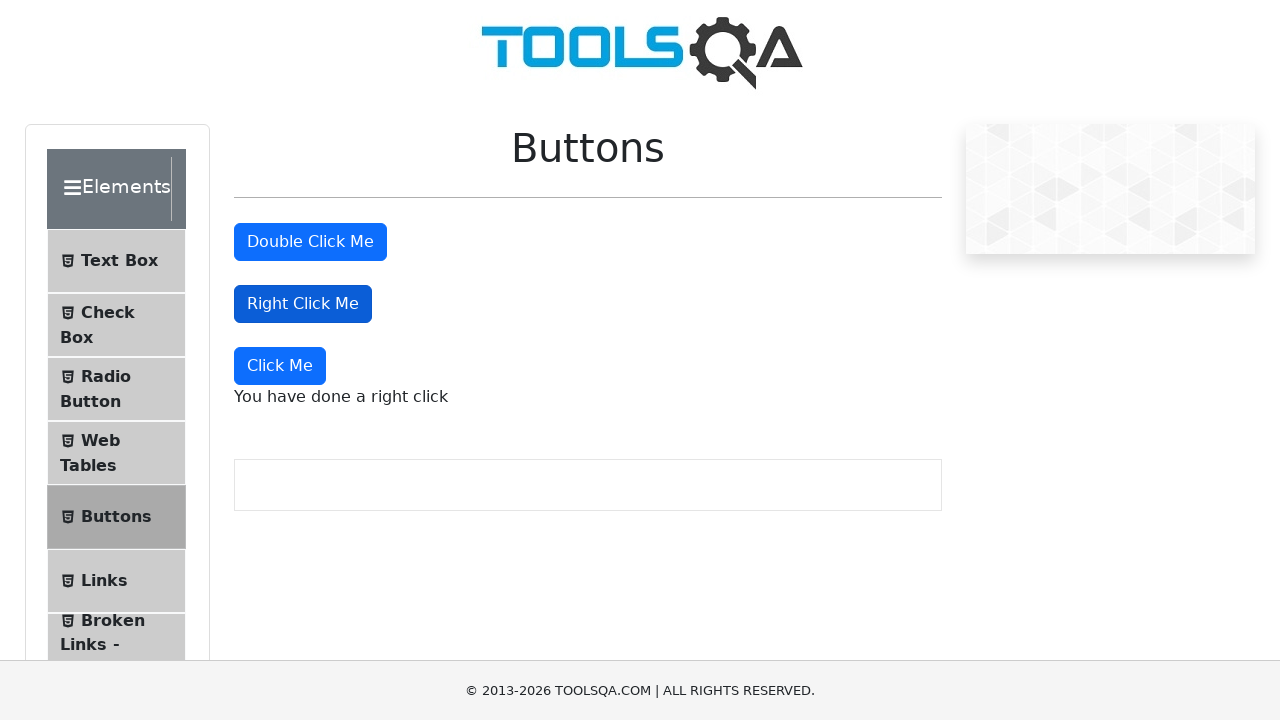